Tests the GreenCart landing page search functionality by entering a short product name and verifying that matching products are displayed with their full names.

Starting URL: https://rahulshettyacademy.com/seleniumPractise/#/

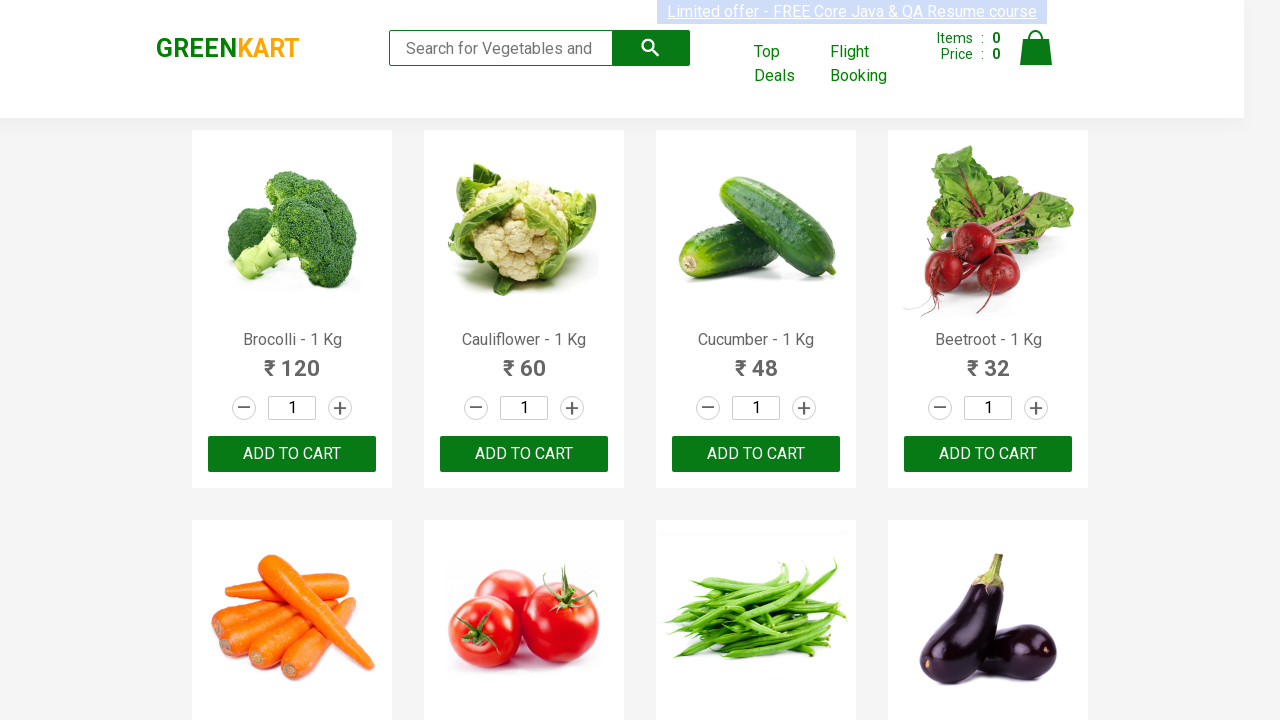

Entered 'Tom' in the search field on input[type='search']
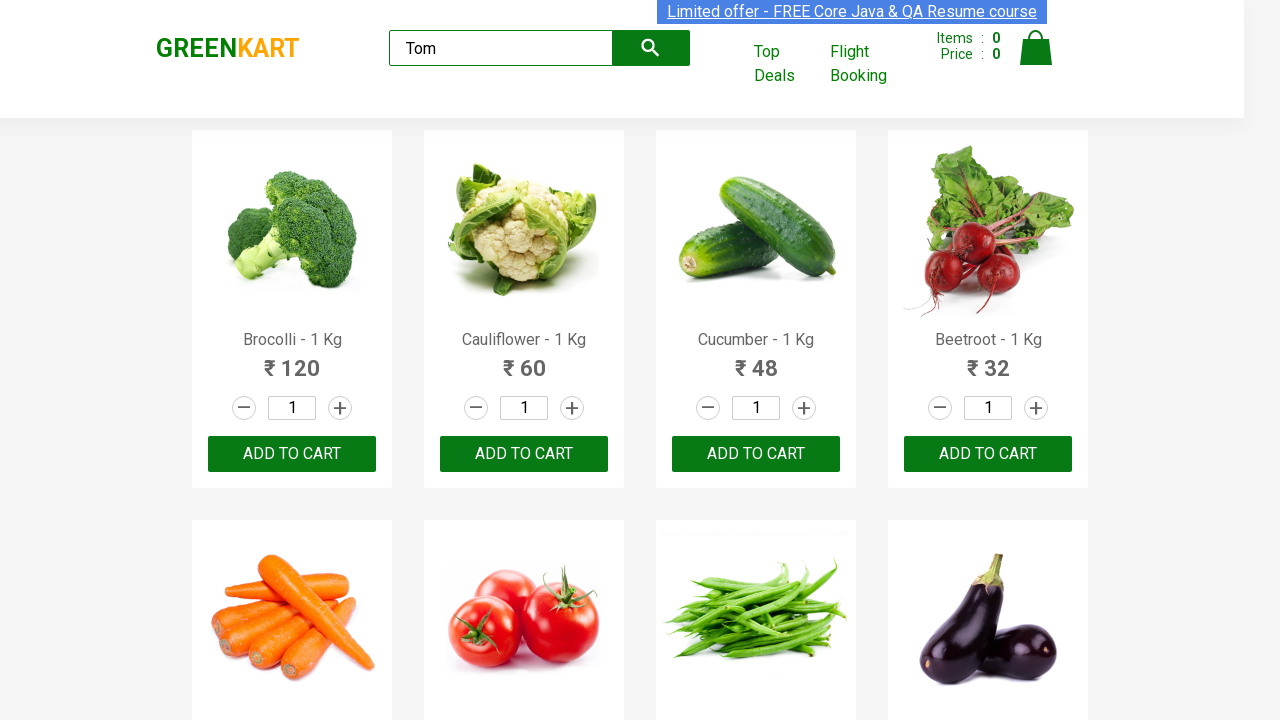

Waited for product name elements to load after search
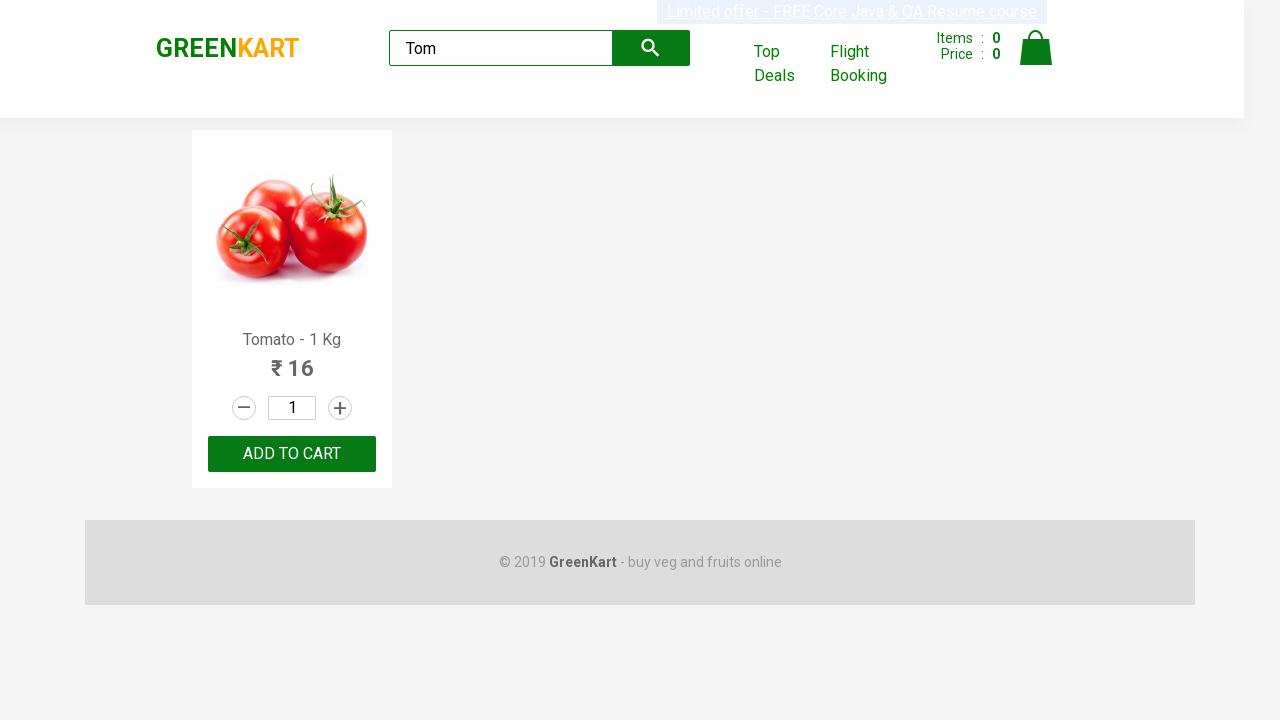

Located the first product name element
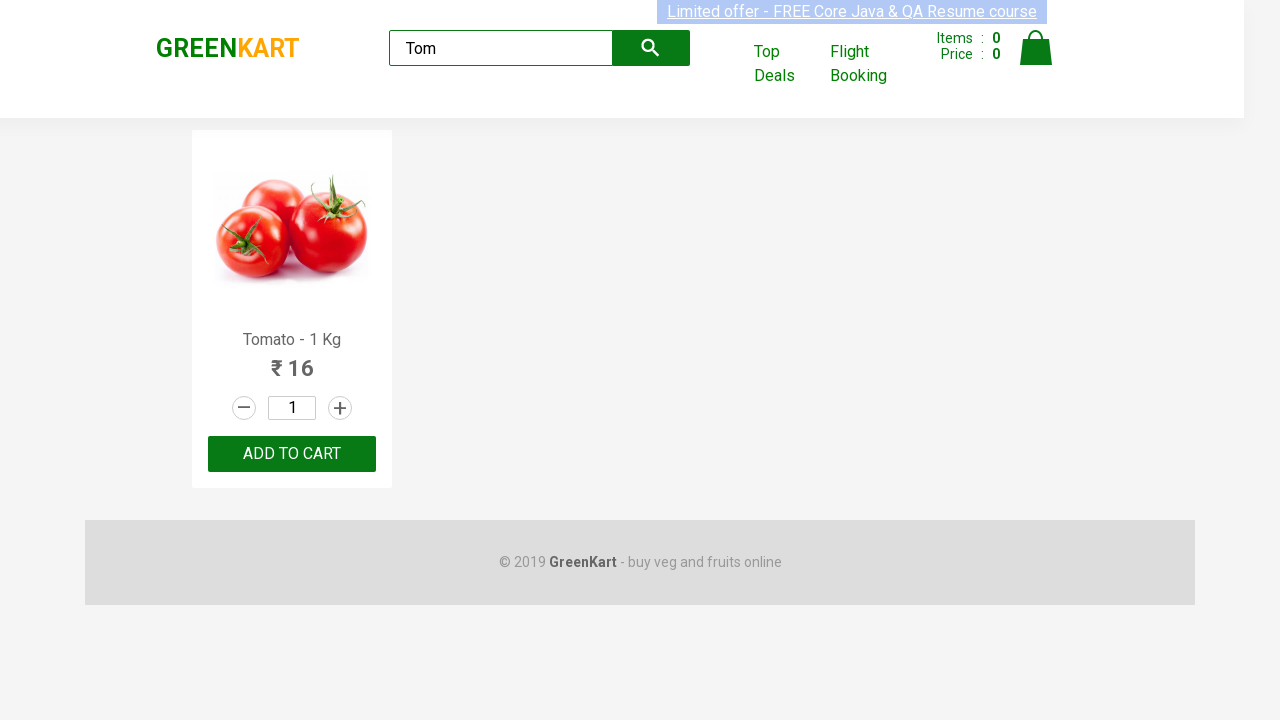

Extracted product name: Tomato
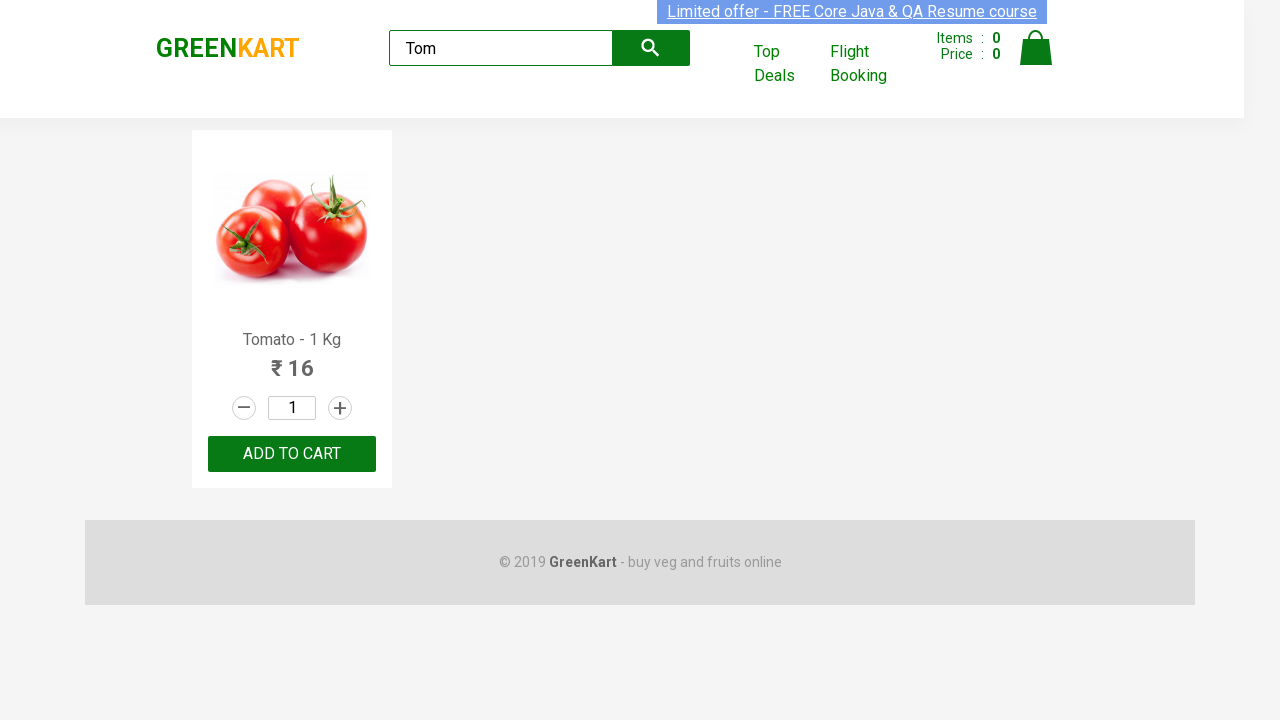

Printed found product: Tomato
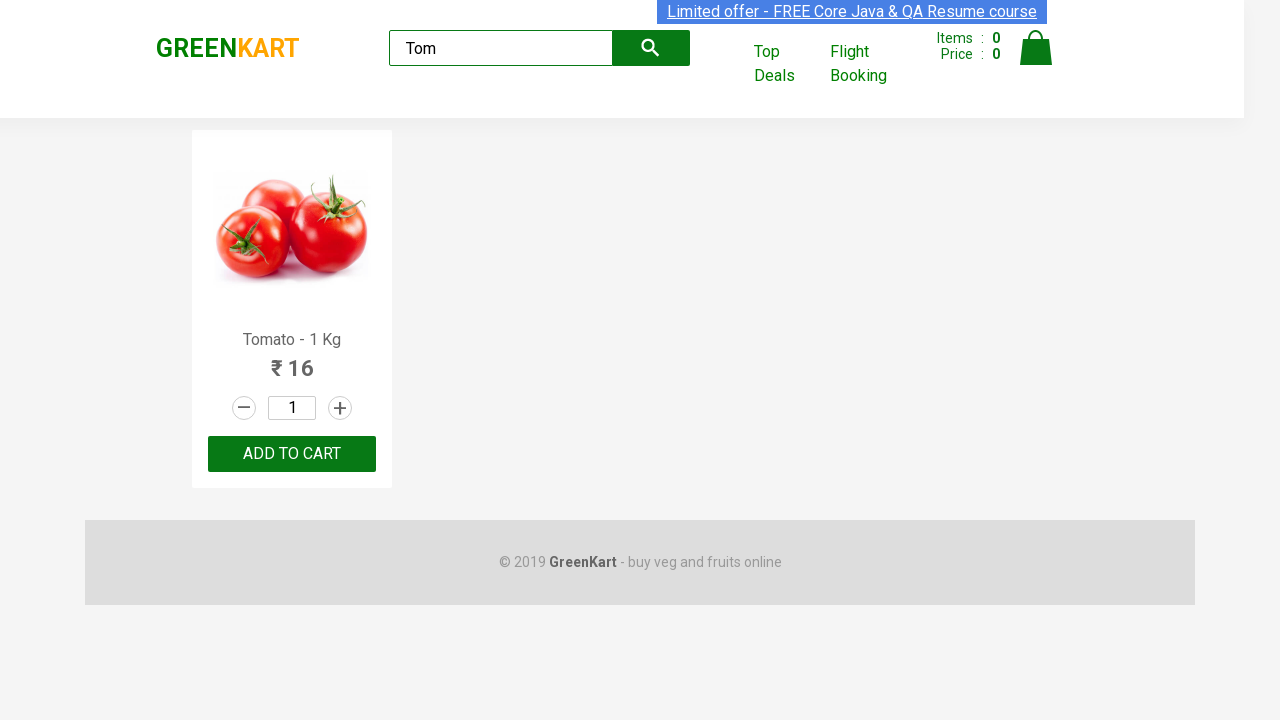

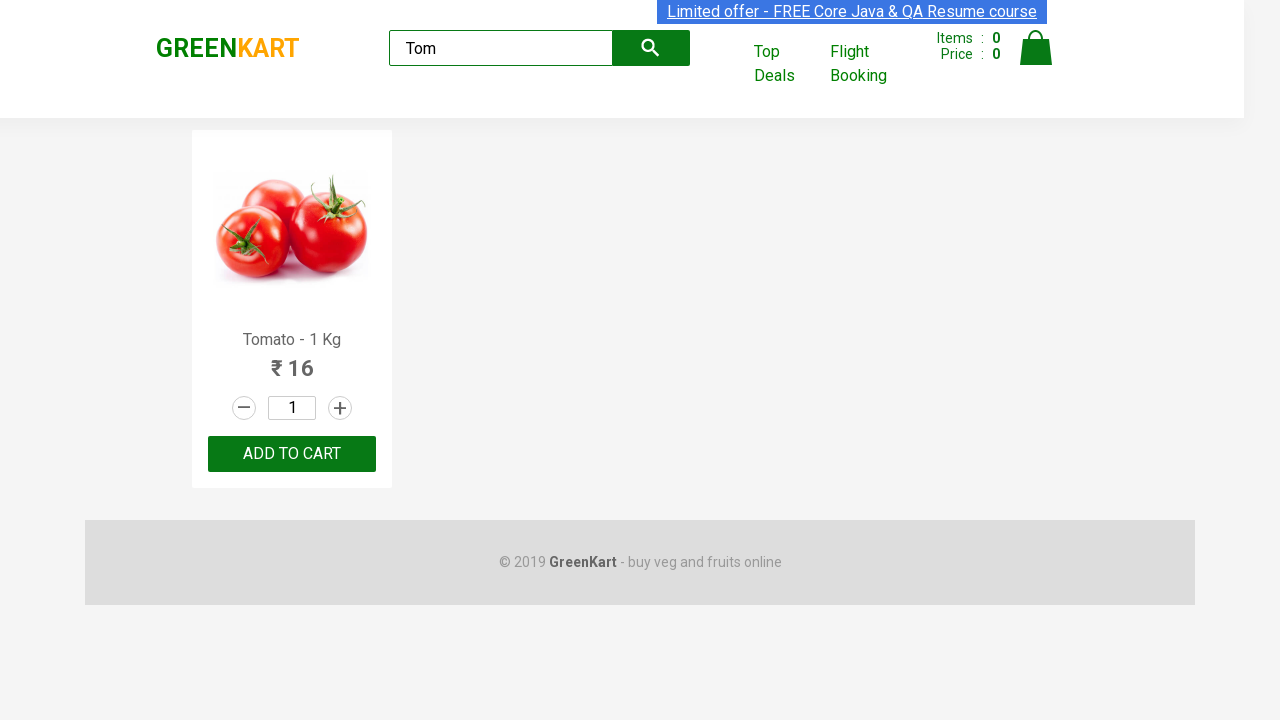